Tests adding todo items by creating two todos and verifying they appear in the list

Starting URL: https://demo.playwright.dev/todomvc

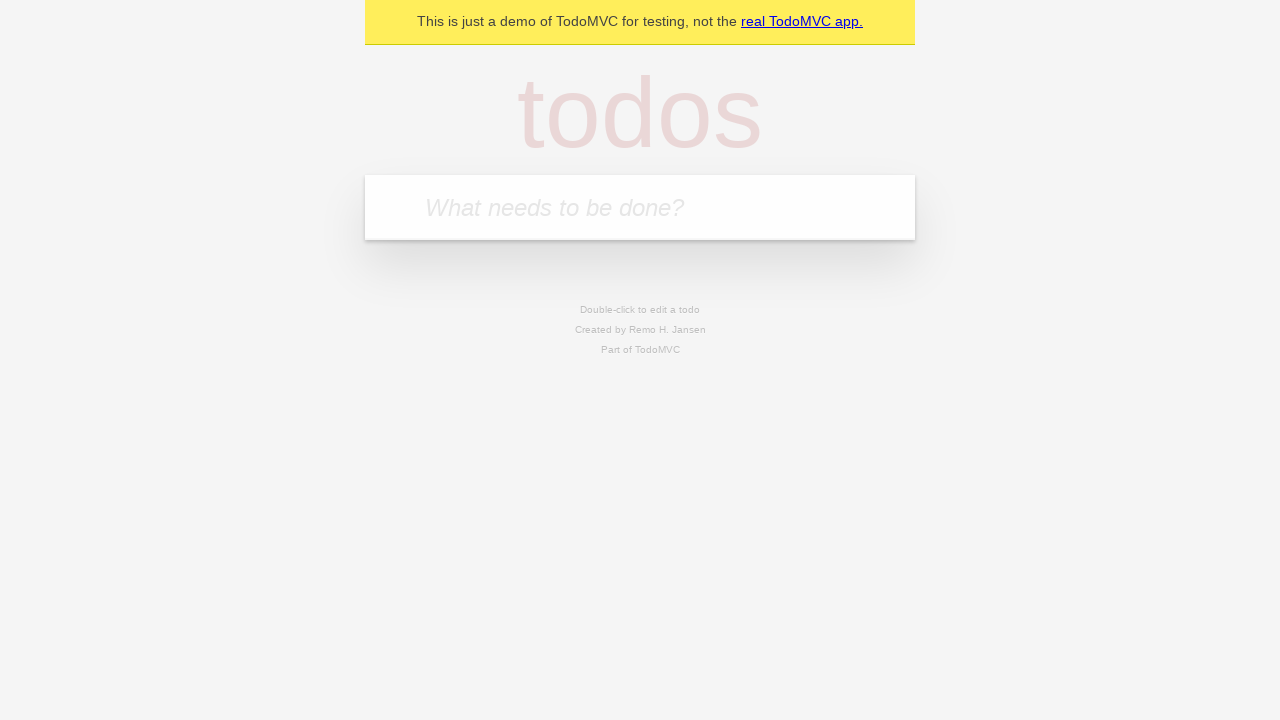

Filled first todo input with 'buy some cheese' on internal:attr=[placeholder="What needs to be done?"i]
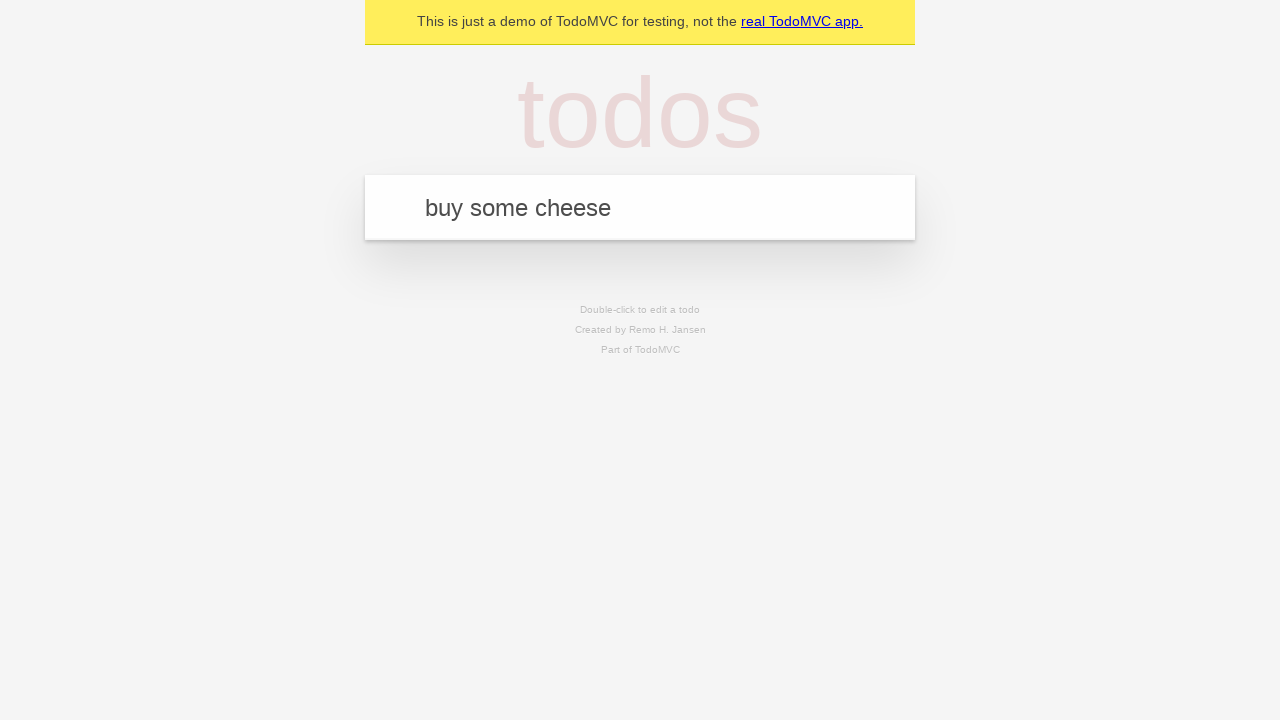

Pressed Enter to create first todo on internal:attr=[placeholder="What needs to be done?"i]
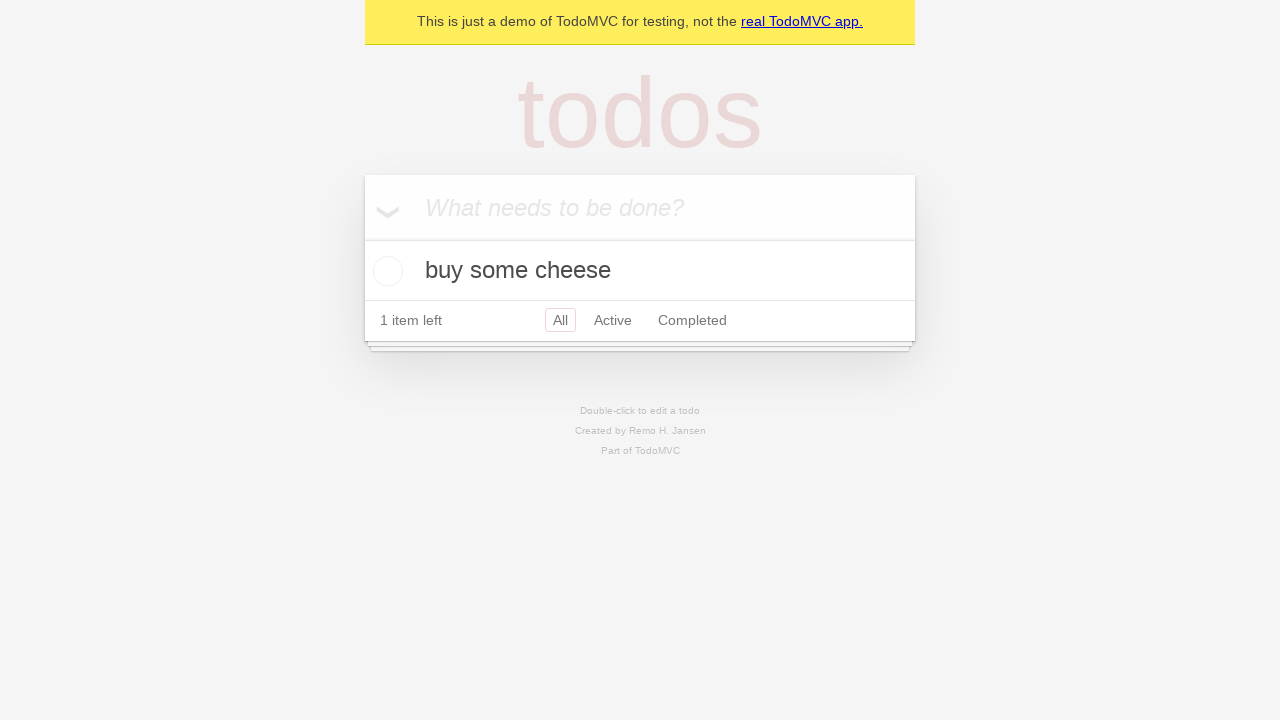

First todo appeared in the list
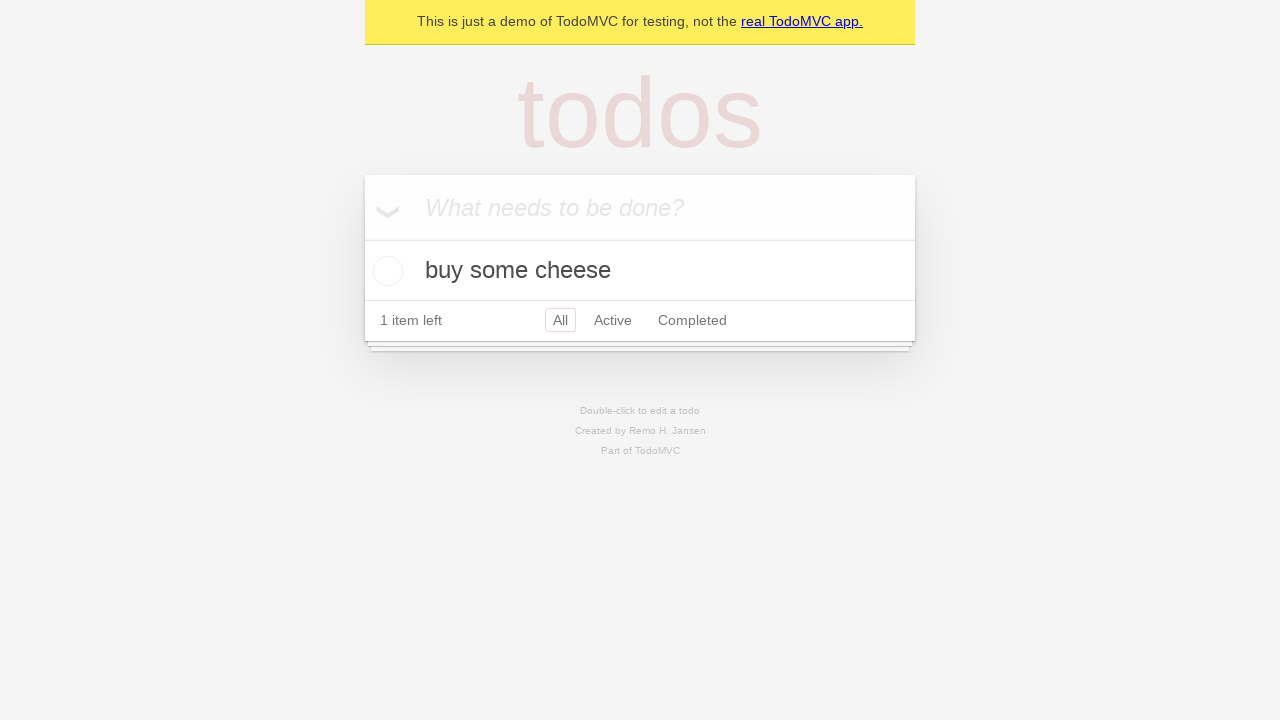

Filled second todo input with 'feed the cat' on internal:attr=[placeholder="What needs to be done?"i]
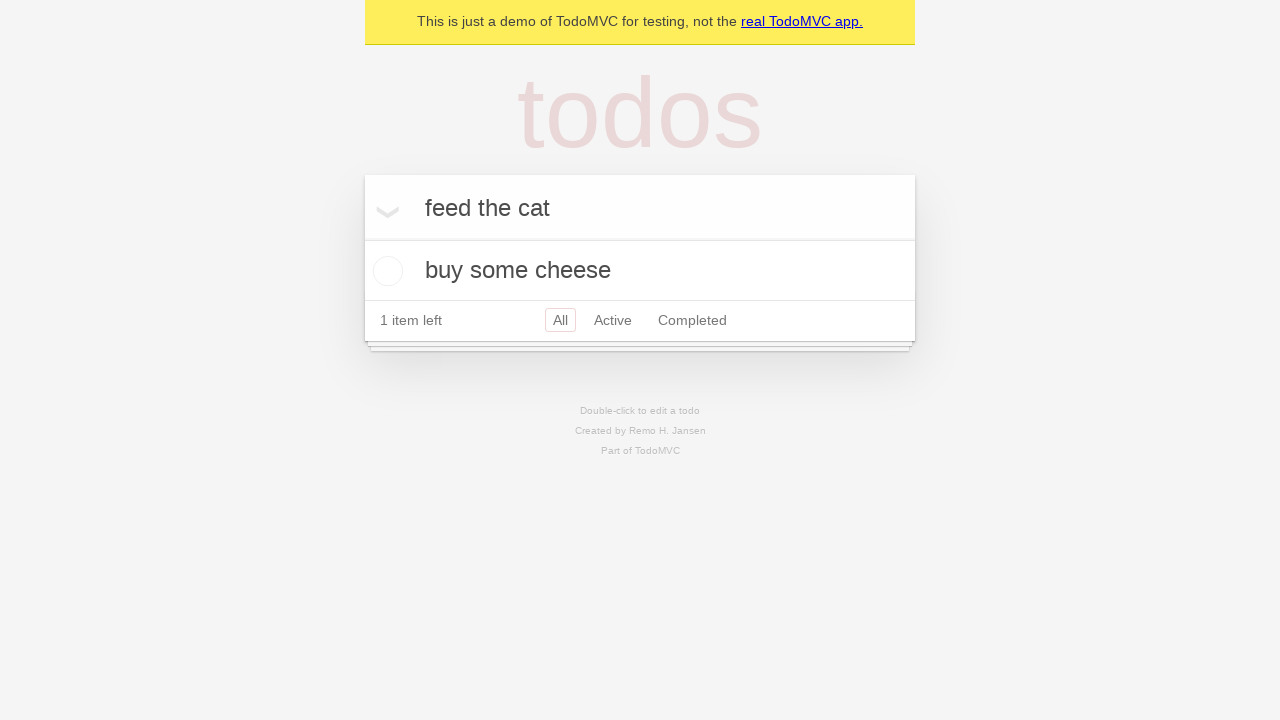

Pressed Enter to create second todo on internal:attr=[placeholder="What needs to be done?"i]
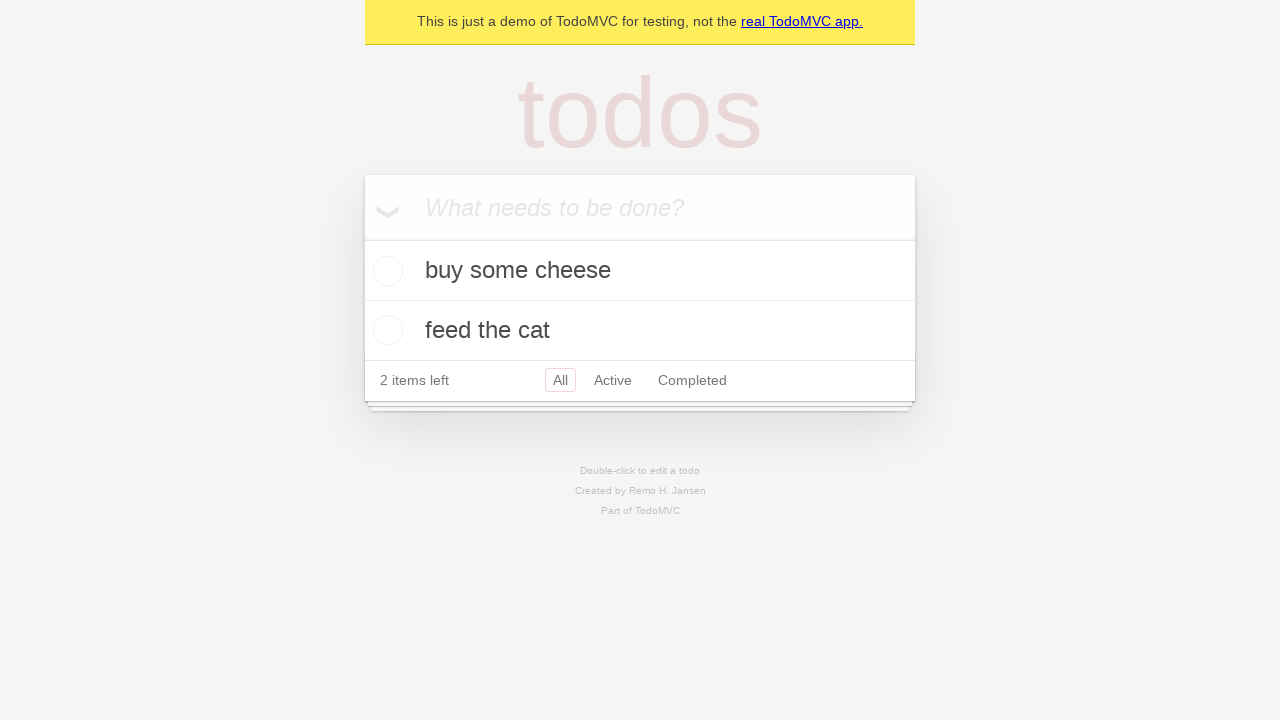

Second todo appeared in the list, confirming both todos are present
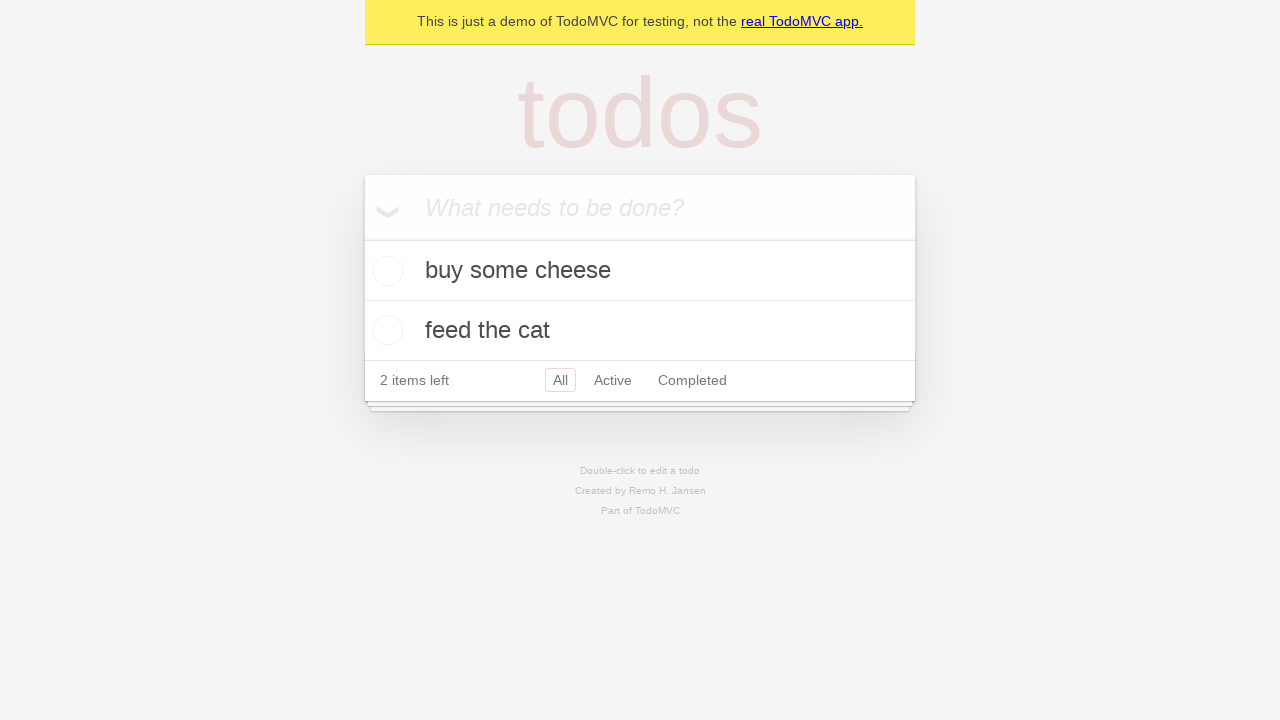

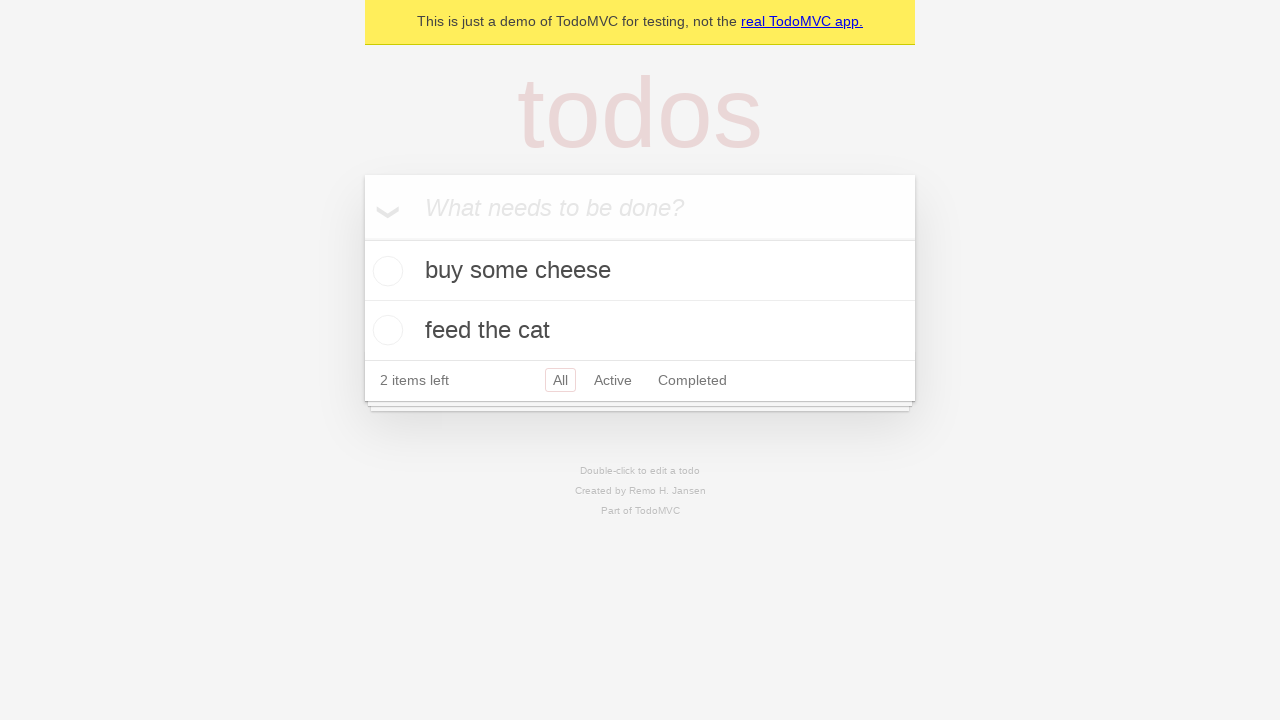